Tests the search functionality on the aardio documentation website by entering a search term in the search input field and clicking the search button.

Starting URL: https://www.aardio.com/zh-cn/doc/

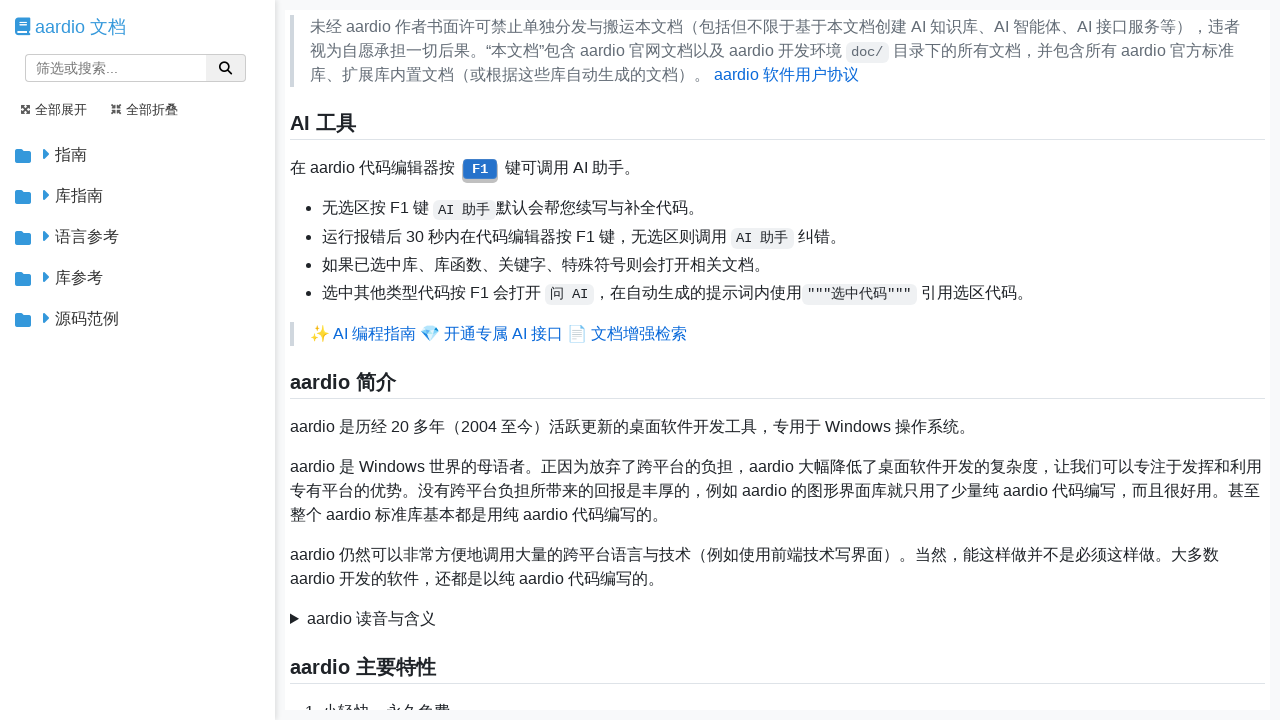

Waited for search input field to load
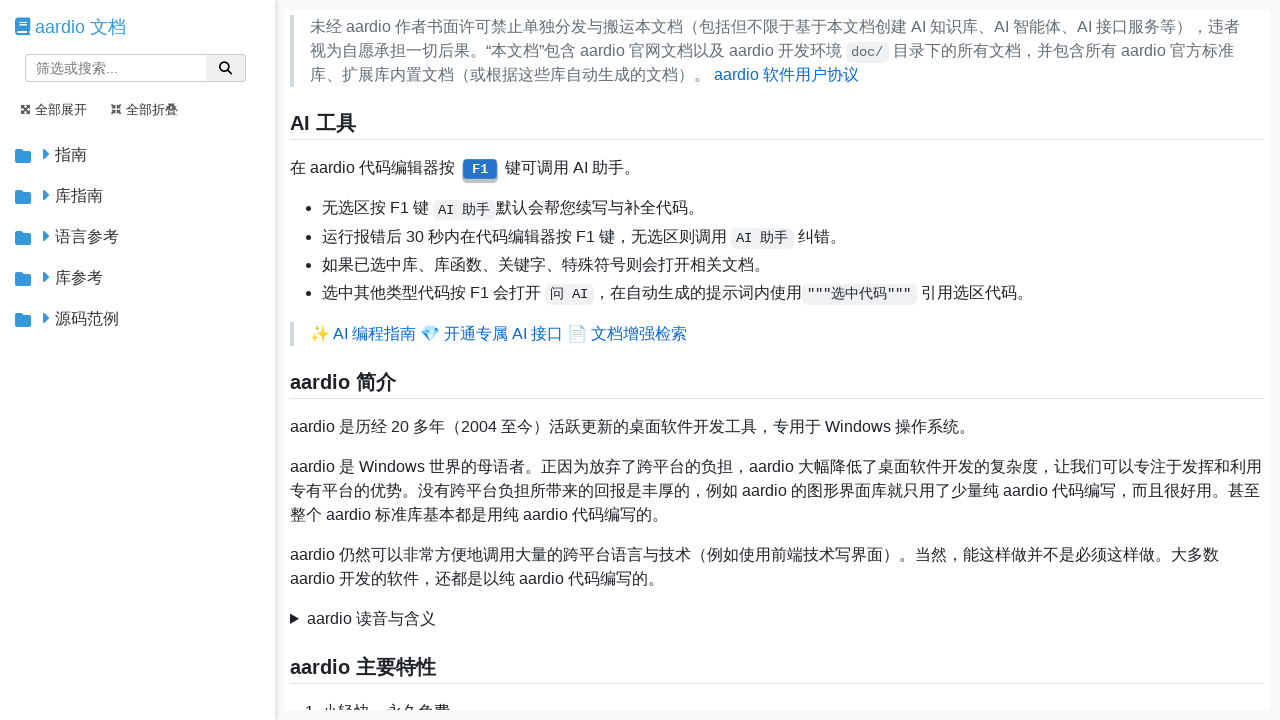

Filled search input with '多线程' on #search-input
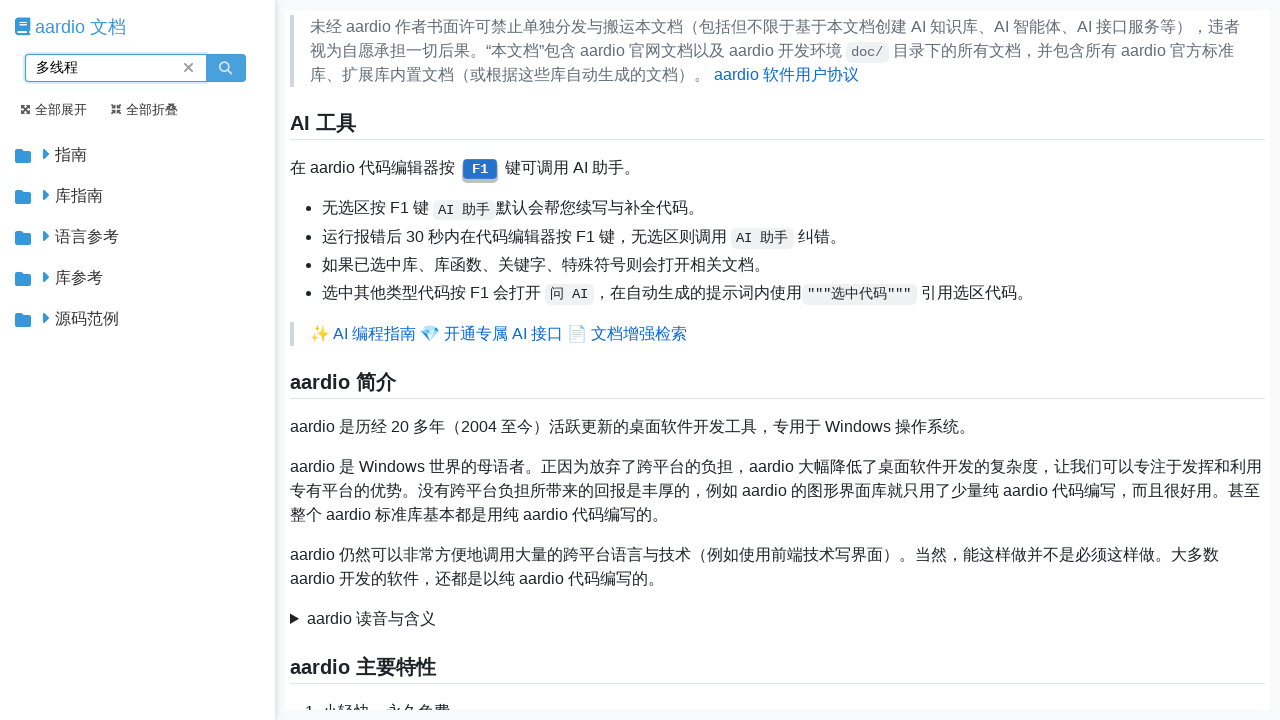

Clicked search button at (226, 68) on #search-button
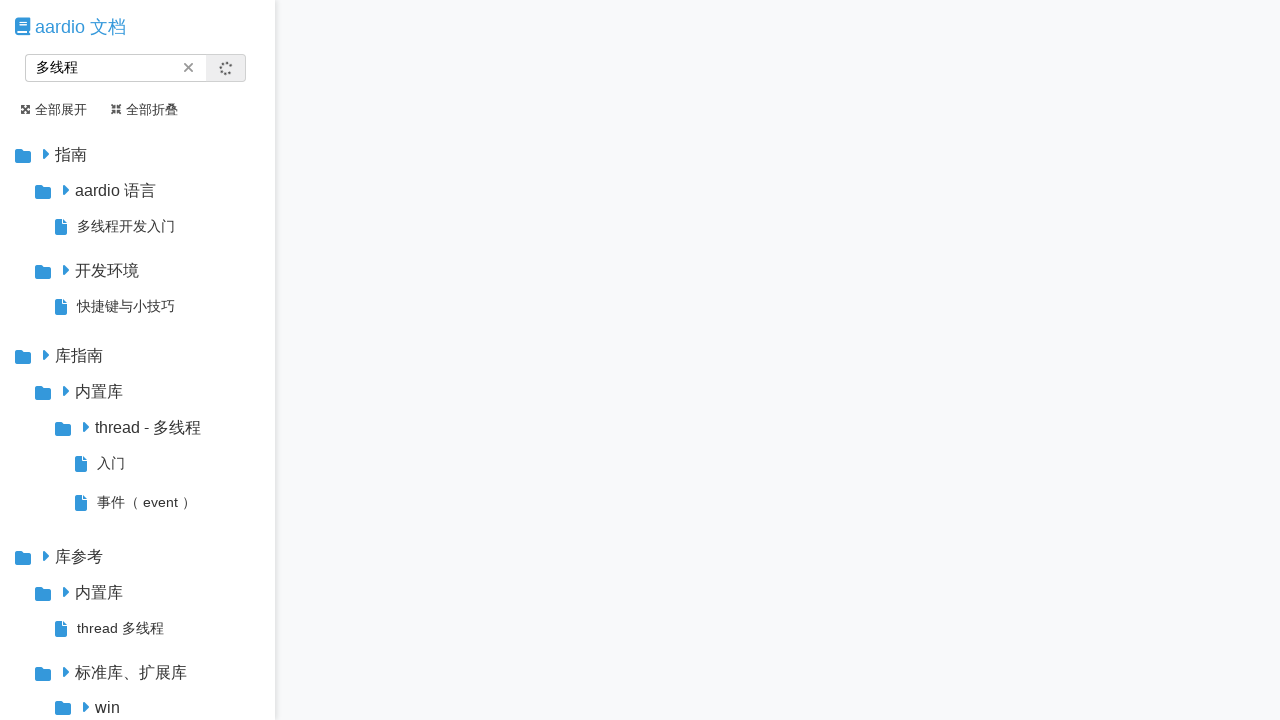

Search results loaded and network idle
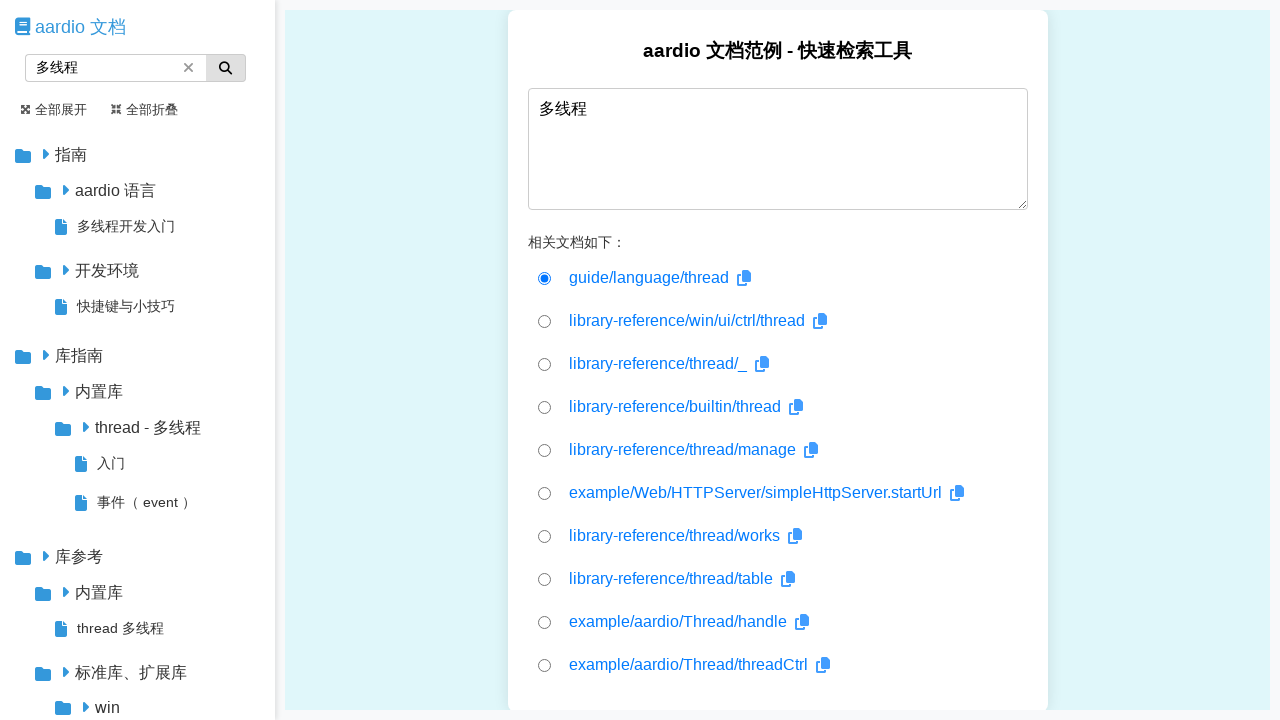

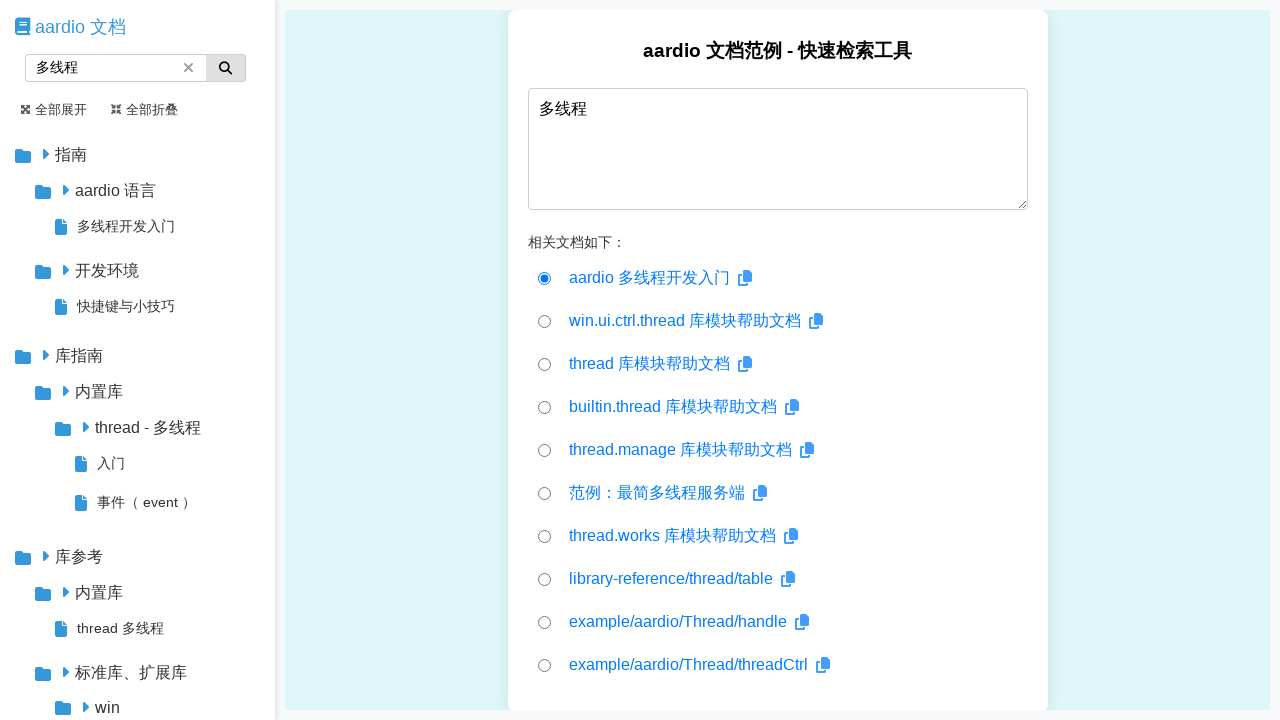